Opens the OrangeHRM demo site and maximizes the browser window to verify the page loads successfully

Starting URL: https://opensource-demo.orangehrmlive.com/

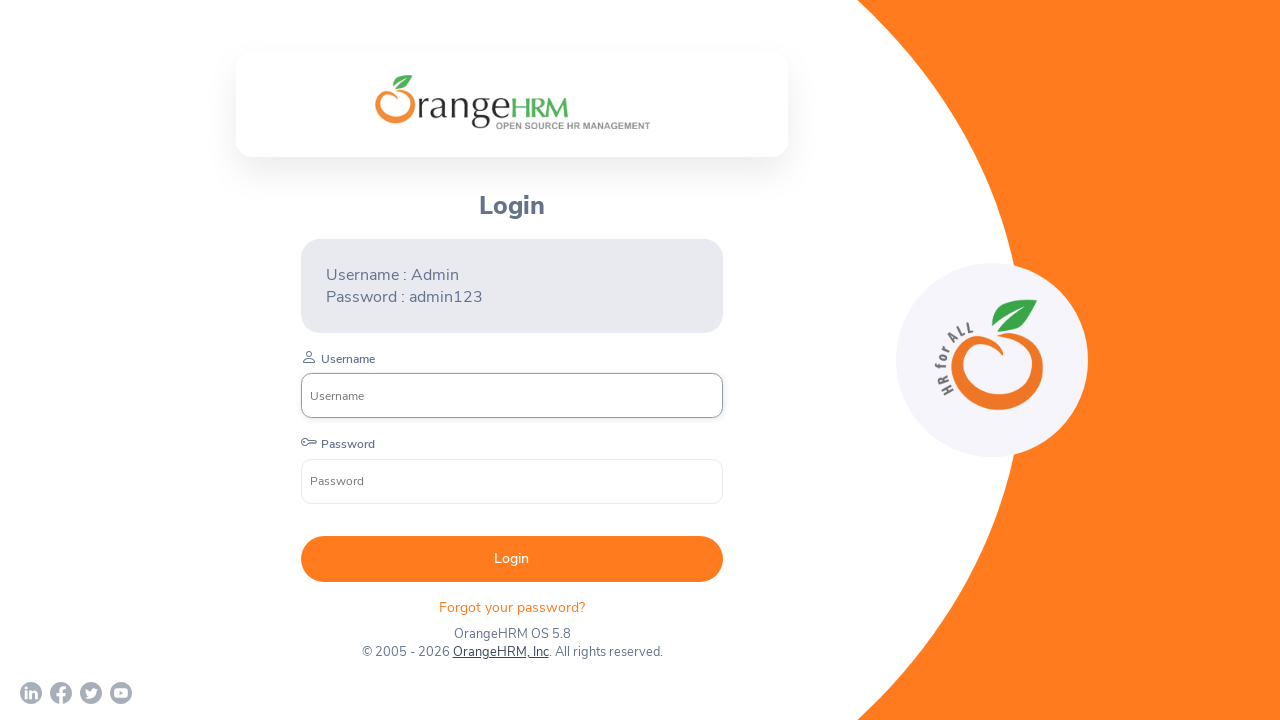

Page loaded - DOM content loaded state reached
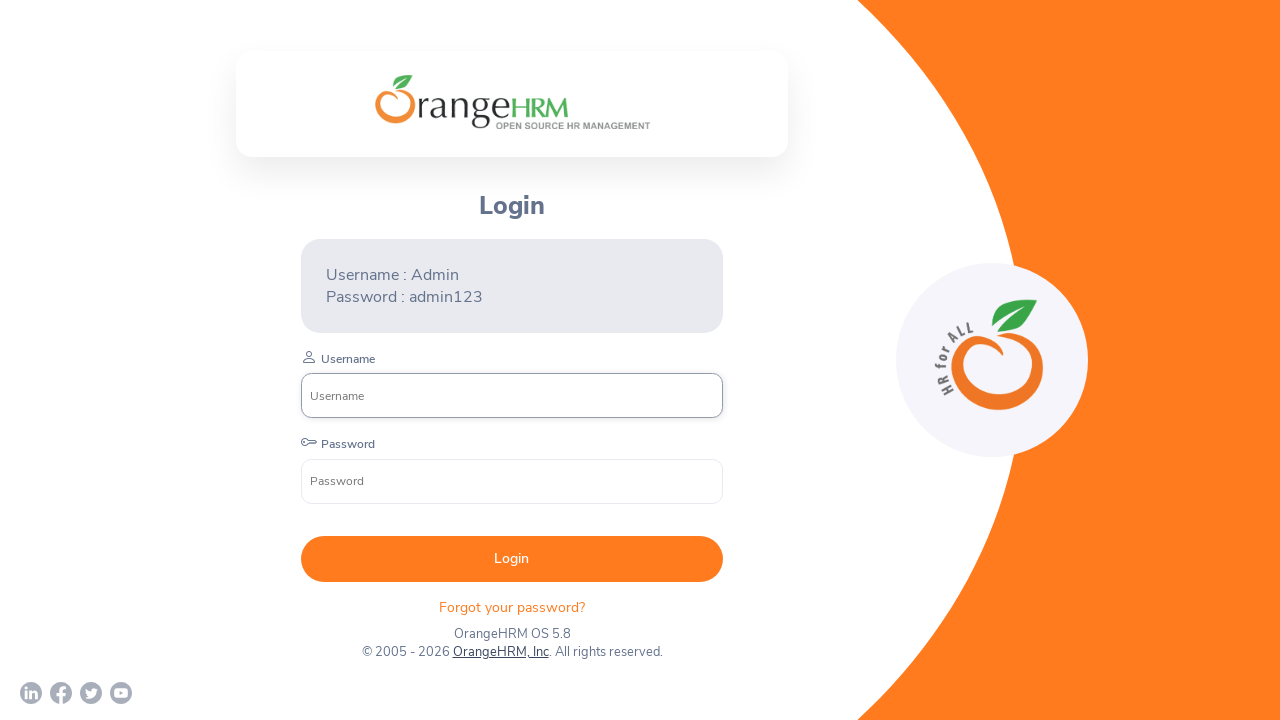

Browser window maximized to 1920x1080 resolution
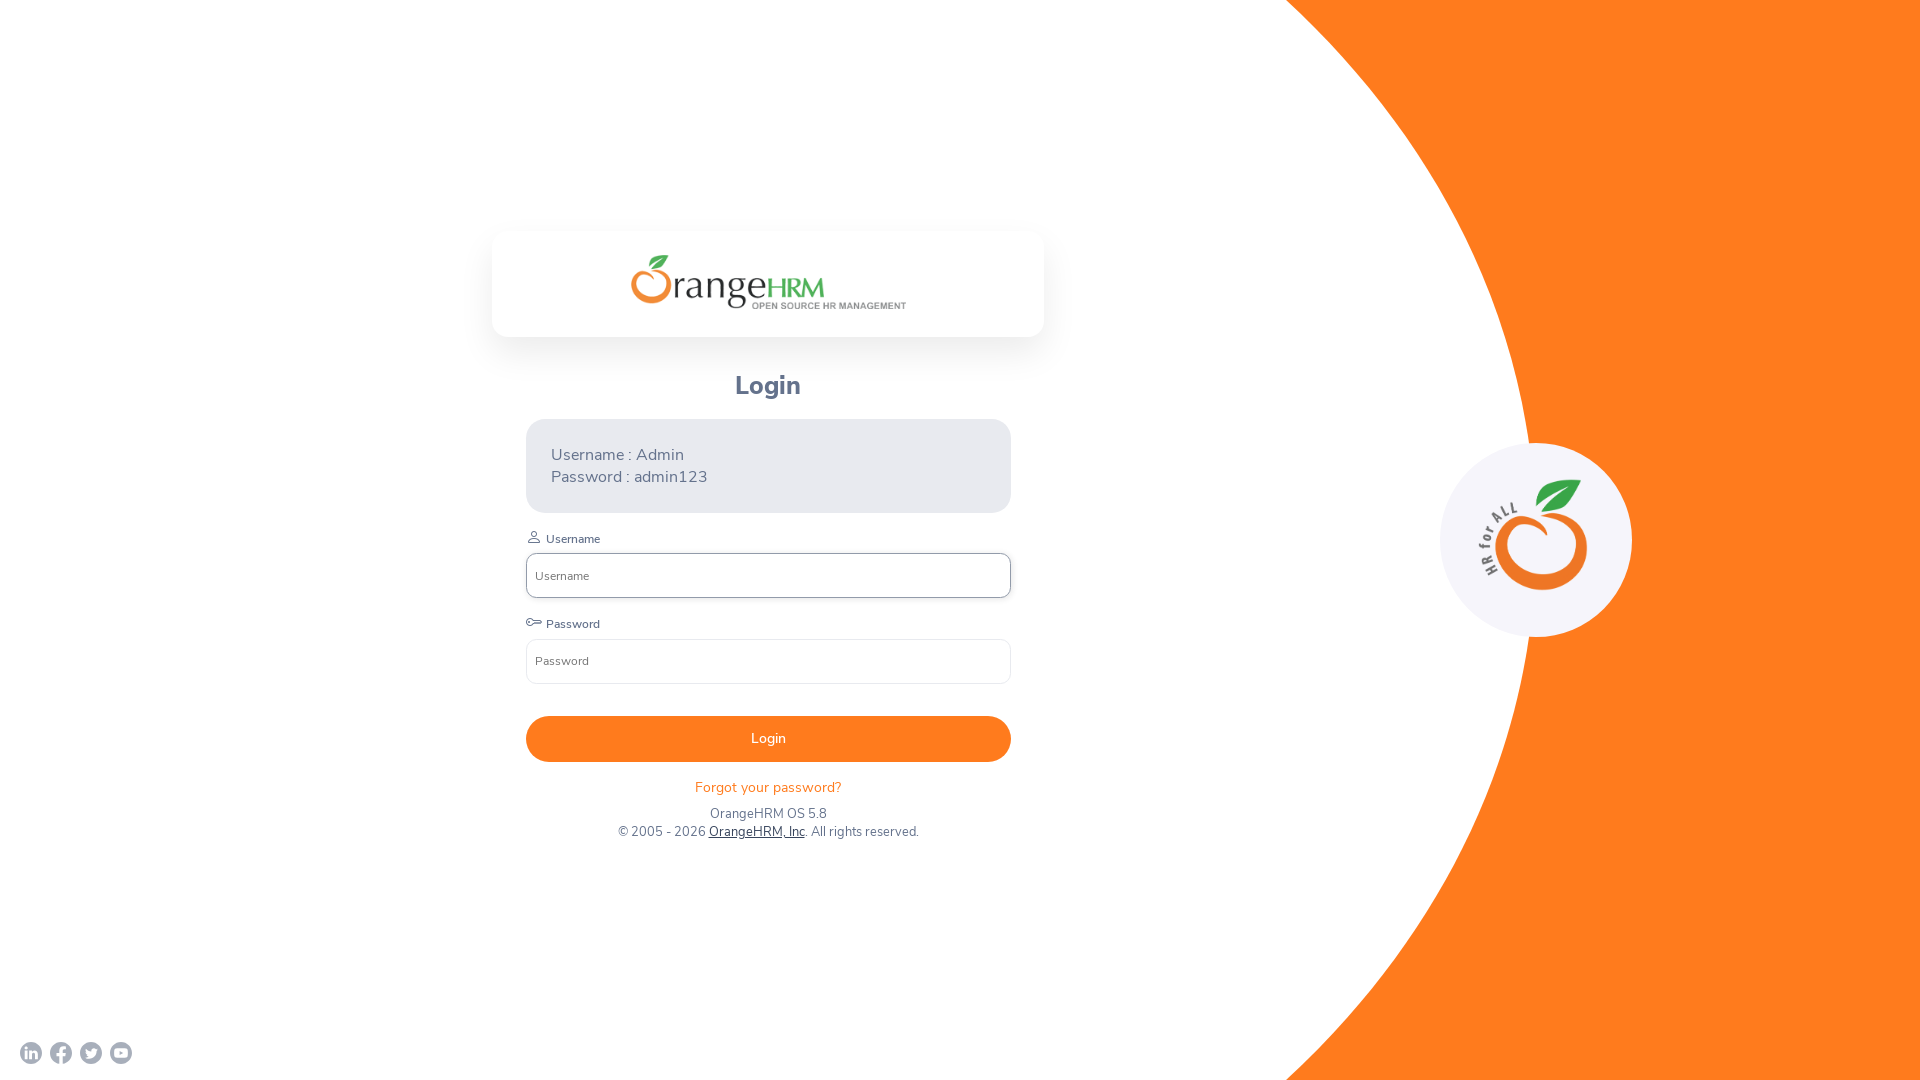

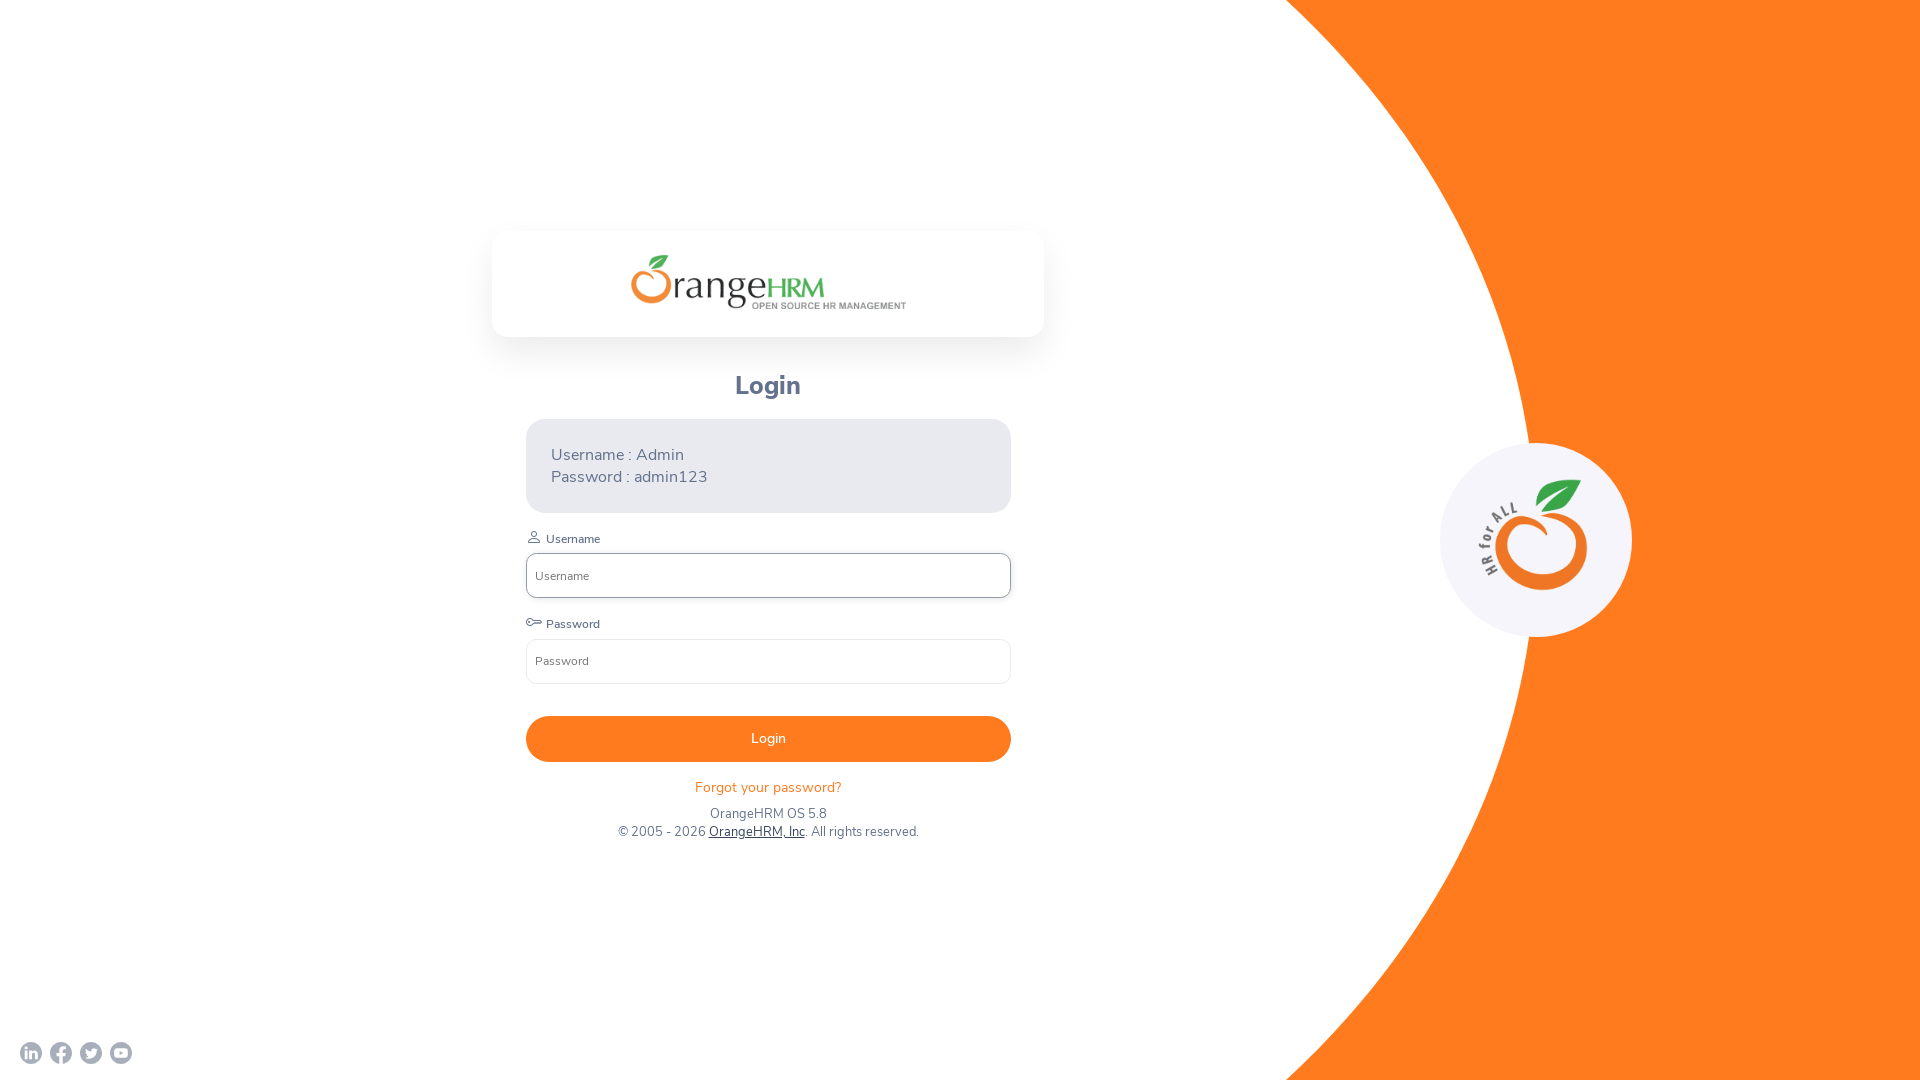